Tests that entered text is trimmed when editing a todo item

Starting URL: https://demo.playwright.dev/todomvc

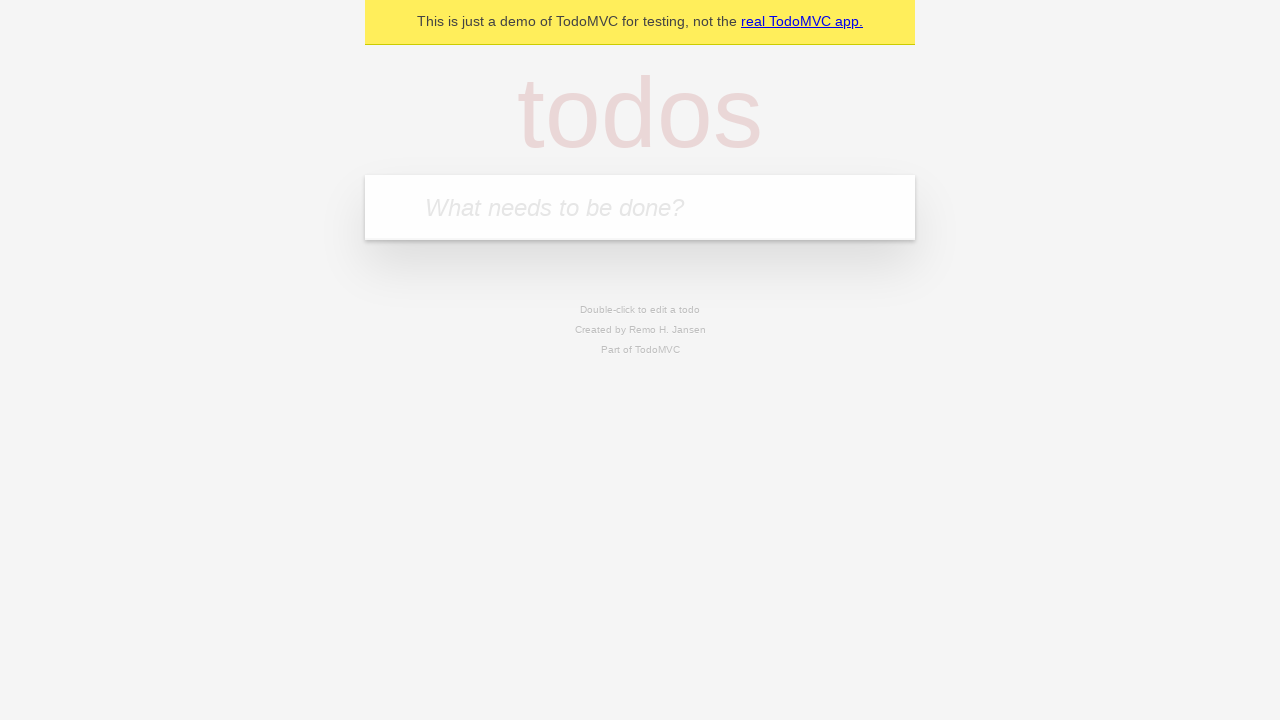

Filled first todo input with 'buy some cheese' on internal:attr=[placeholder="What needs to be done?"i]
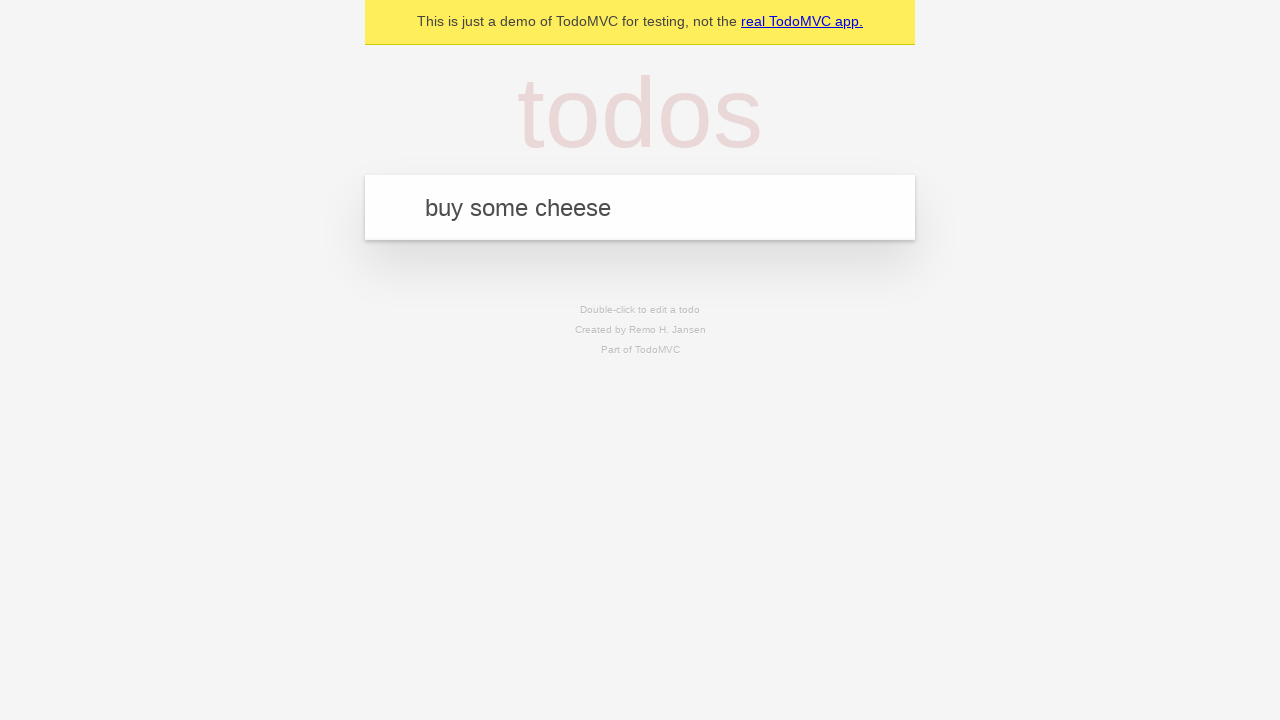

Pressed Enter to create first todo on internal:attr=[placeholder="What needs to be done?"i]
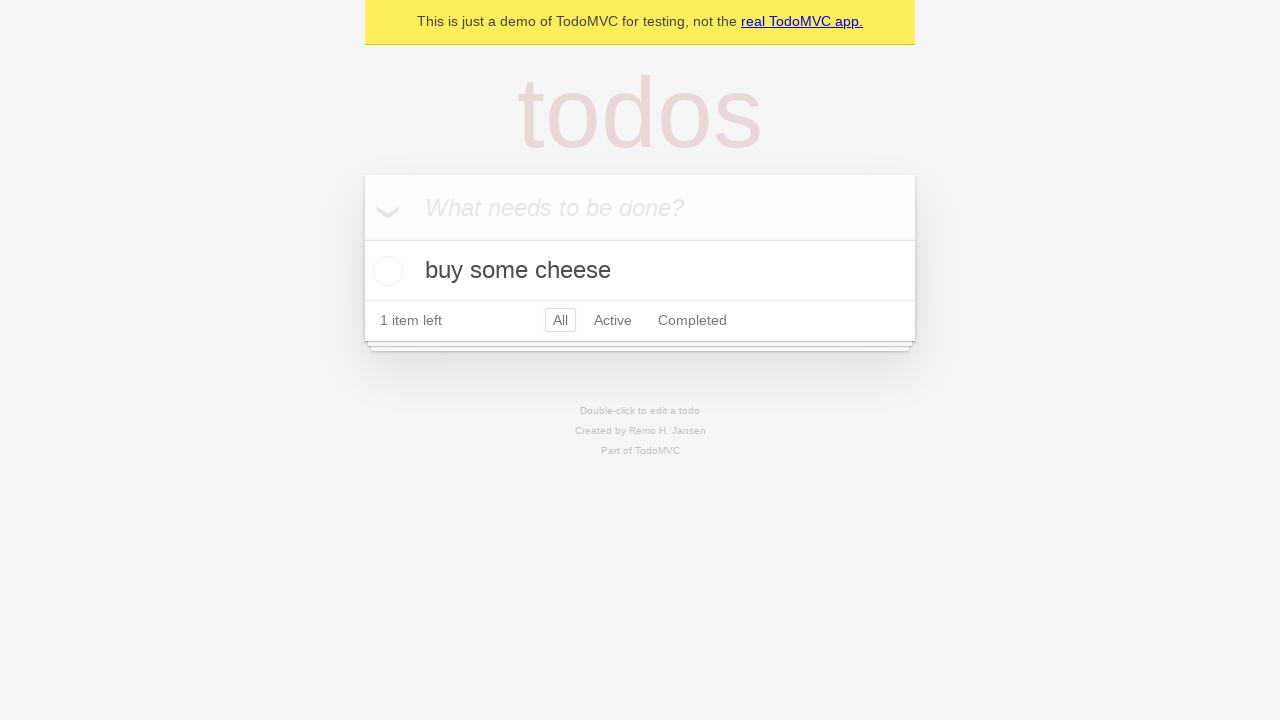

Filled second todo input with 'feed the cat' on internal:attr=[placeholder="What needs to be done?"i]
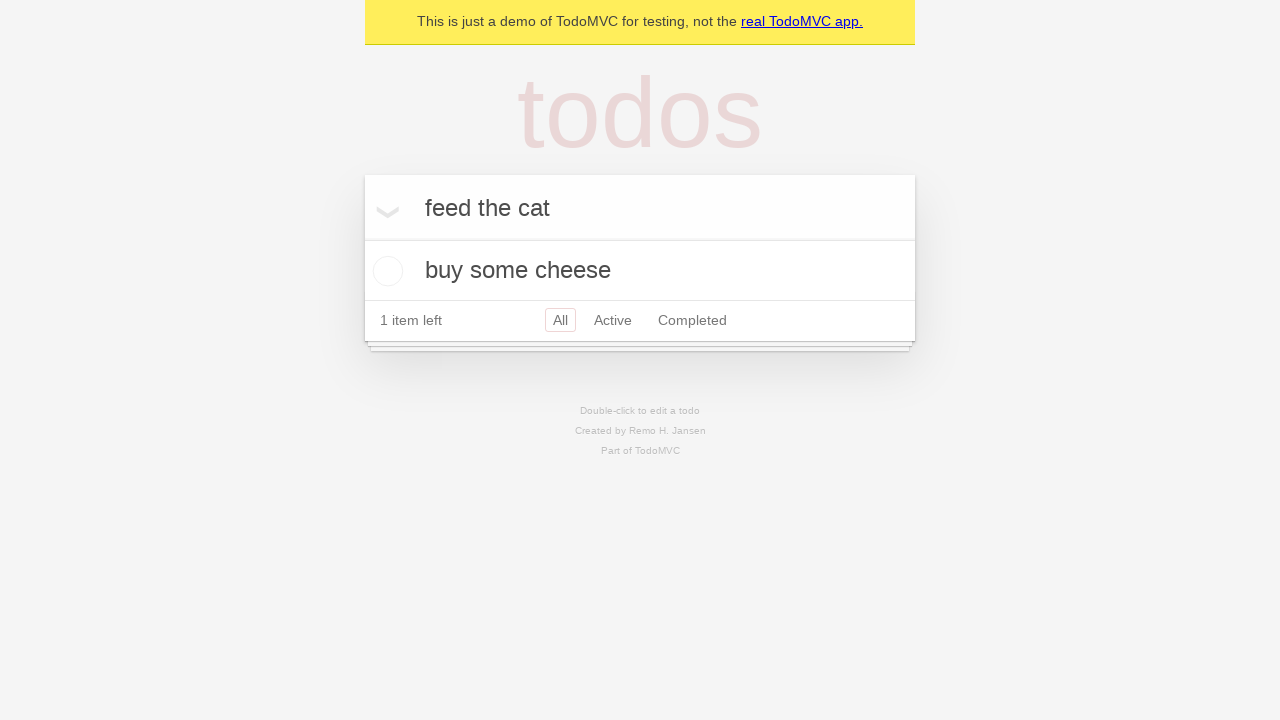

Pressed Enter to create second todo on internal:attr=[placeholder="What needs to be done?"i]
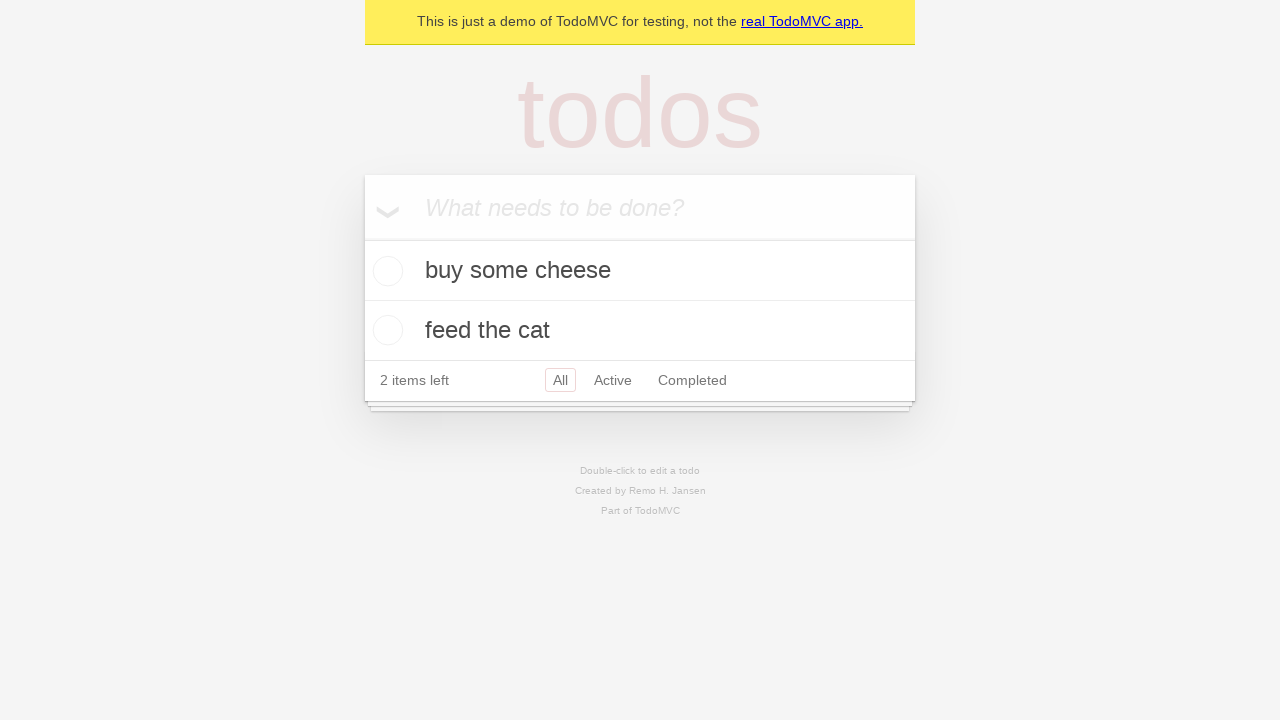

Filled third todo input with 'book a doctors appointment' on internal:attr=[placeholder="What needs to be done?"i]
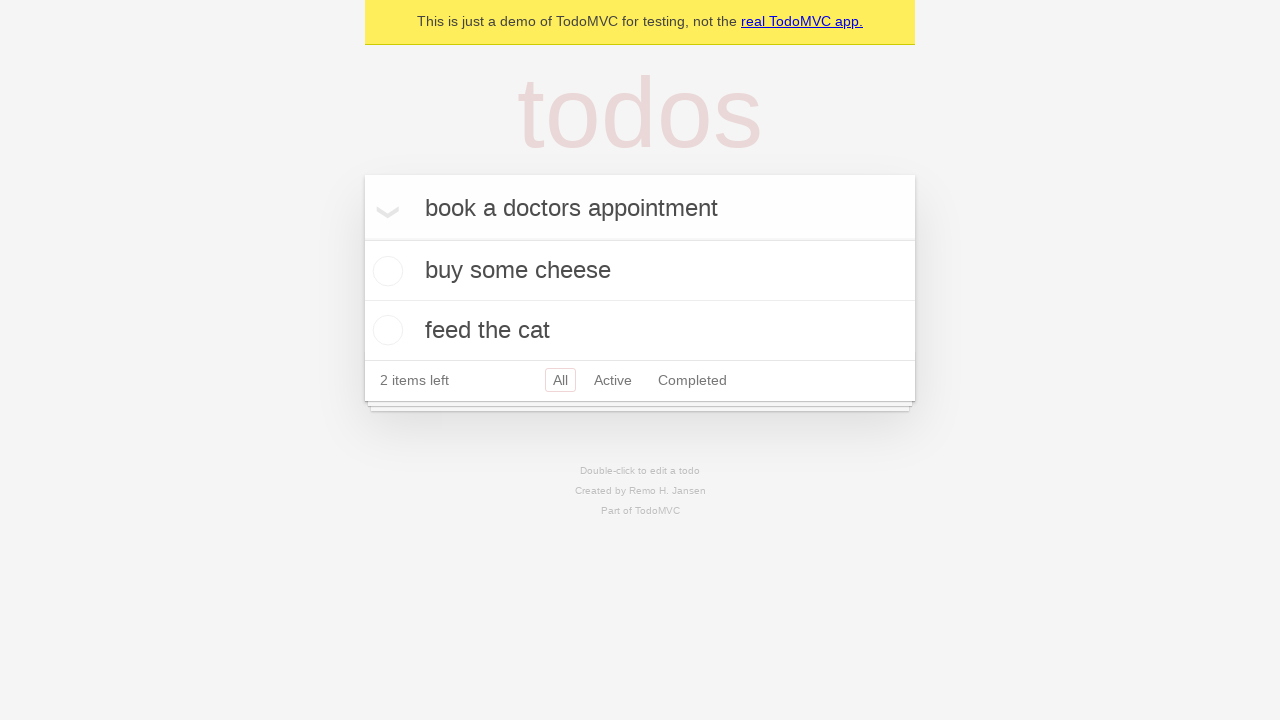

Pressed Enter to create third todo on internal:attr=[placeholder="What needs to be done?"i]
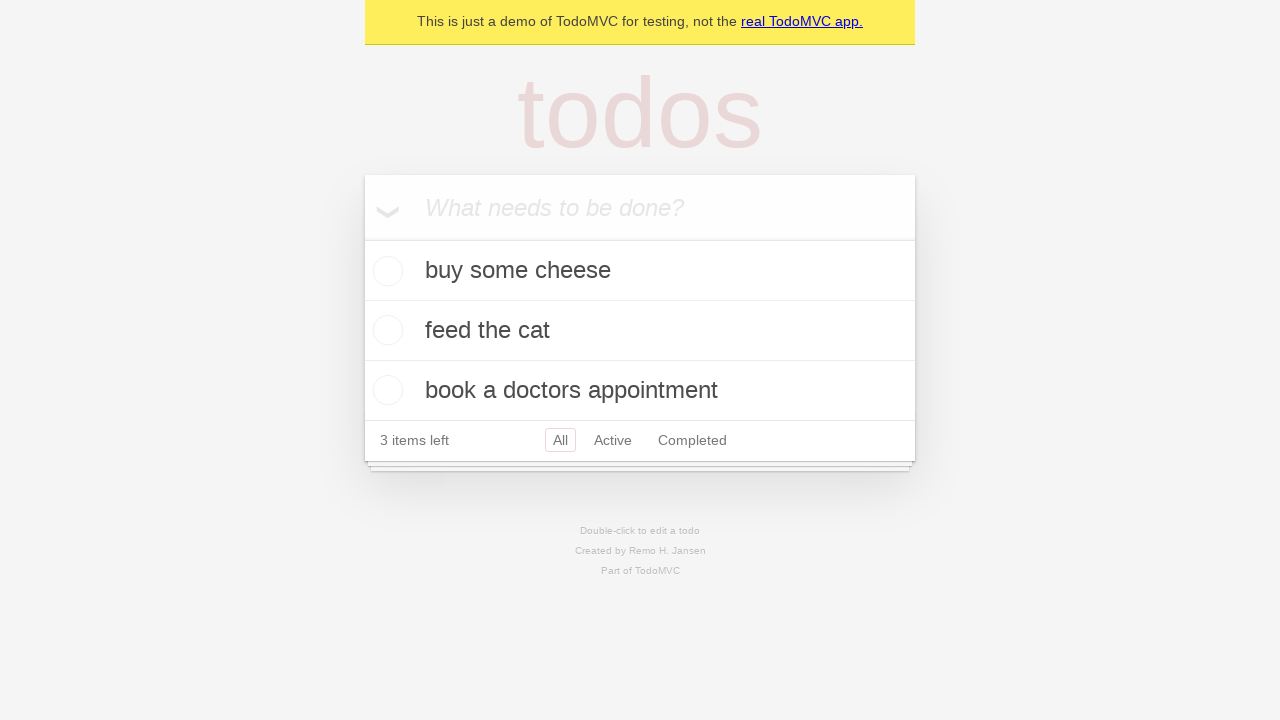

Double-clicked second todo item to enter edit mode at (640, 331) on internal:testid=[data-testid="todo-item"s] >> nth=1
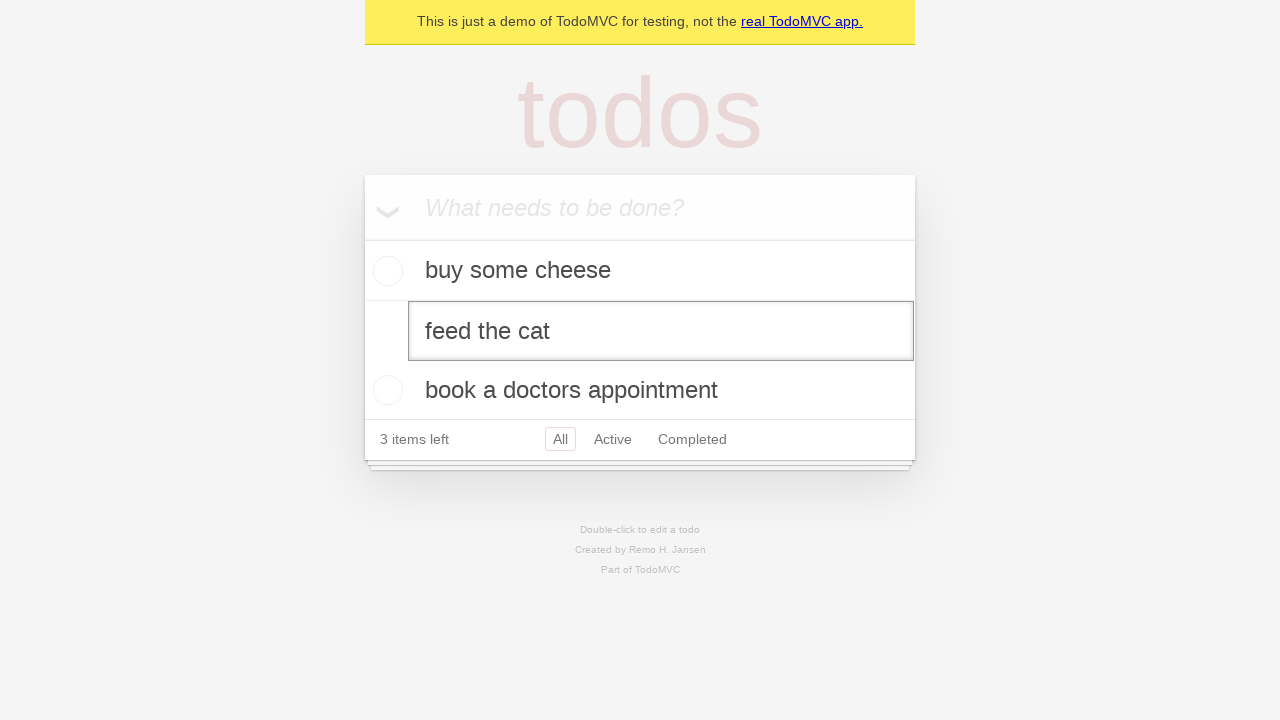

Filled edit textbox with text containing leading and trailing spaces on internal:testid=[data-testid="todo-item"s] >> nth=1 >> internal:role=textbox[nam
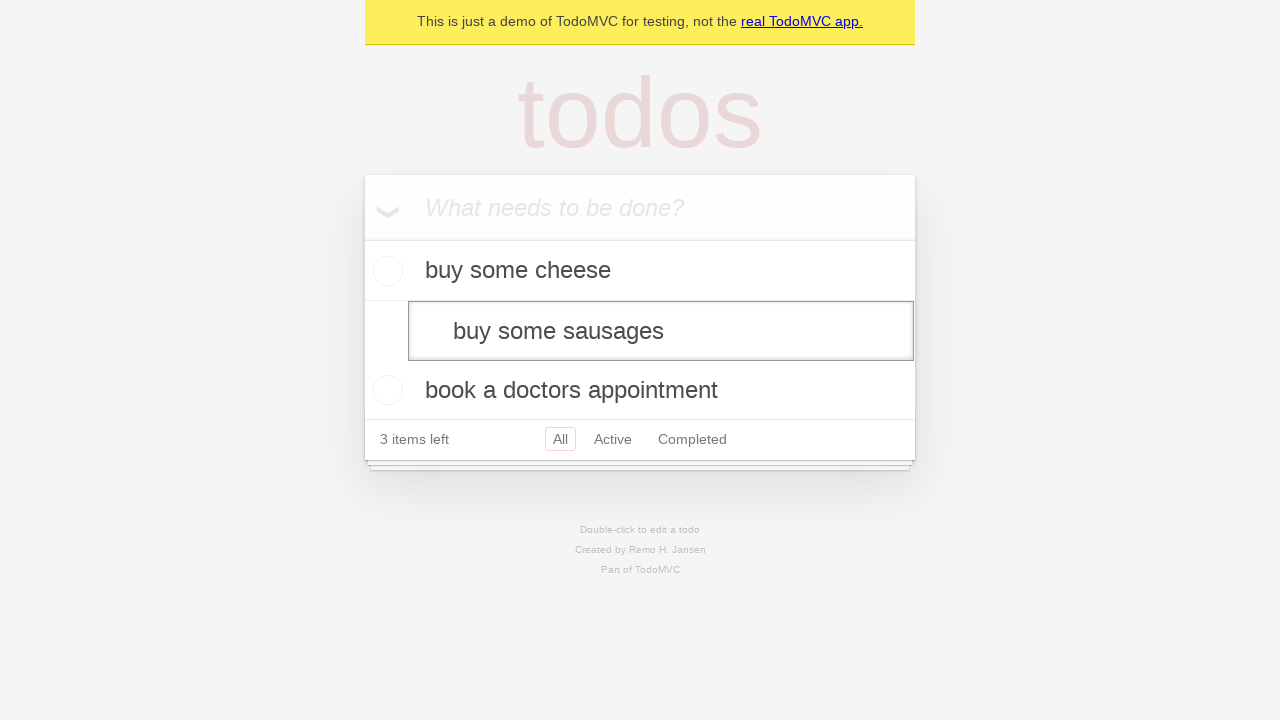

Pressed Enter to confirm edited todo text on internal:testid=[data-testid="todo-item"s] >> nth=1 >> internal:role=textbox[nam
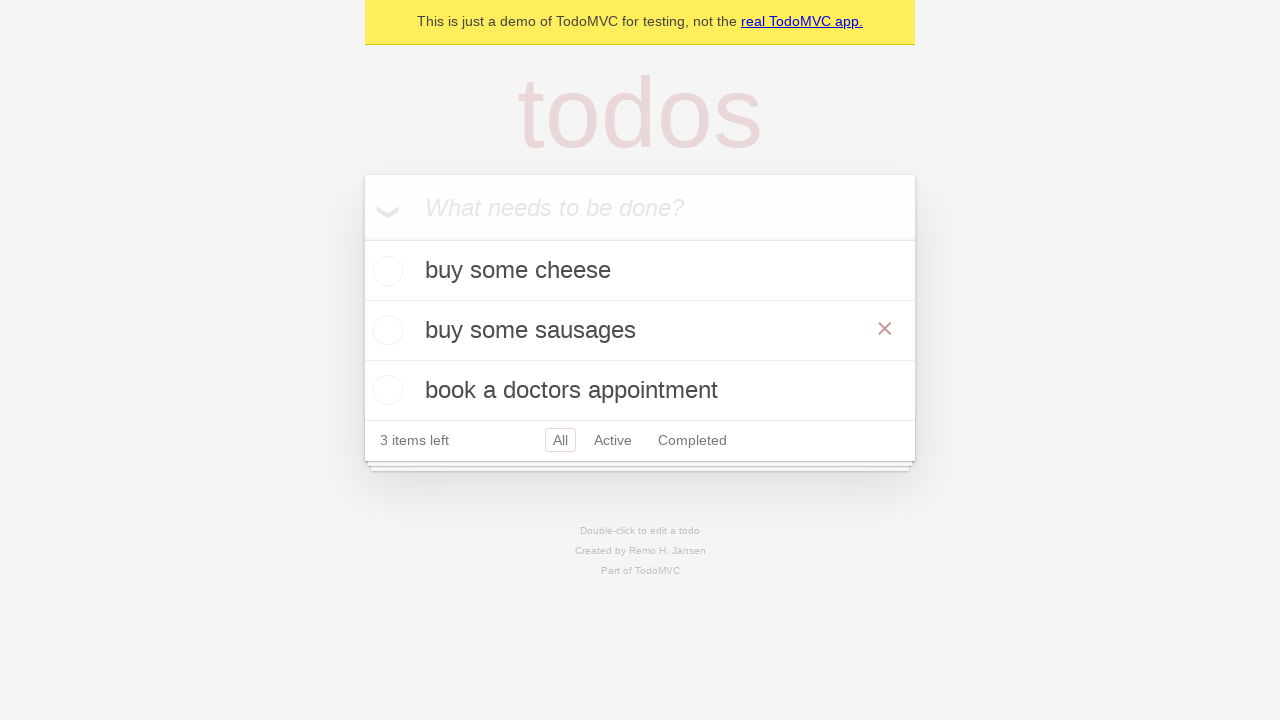

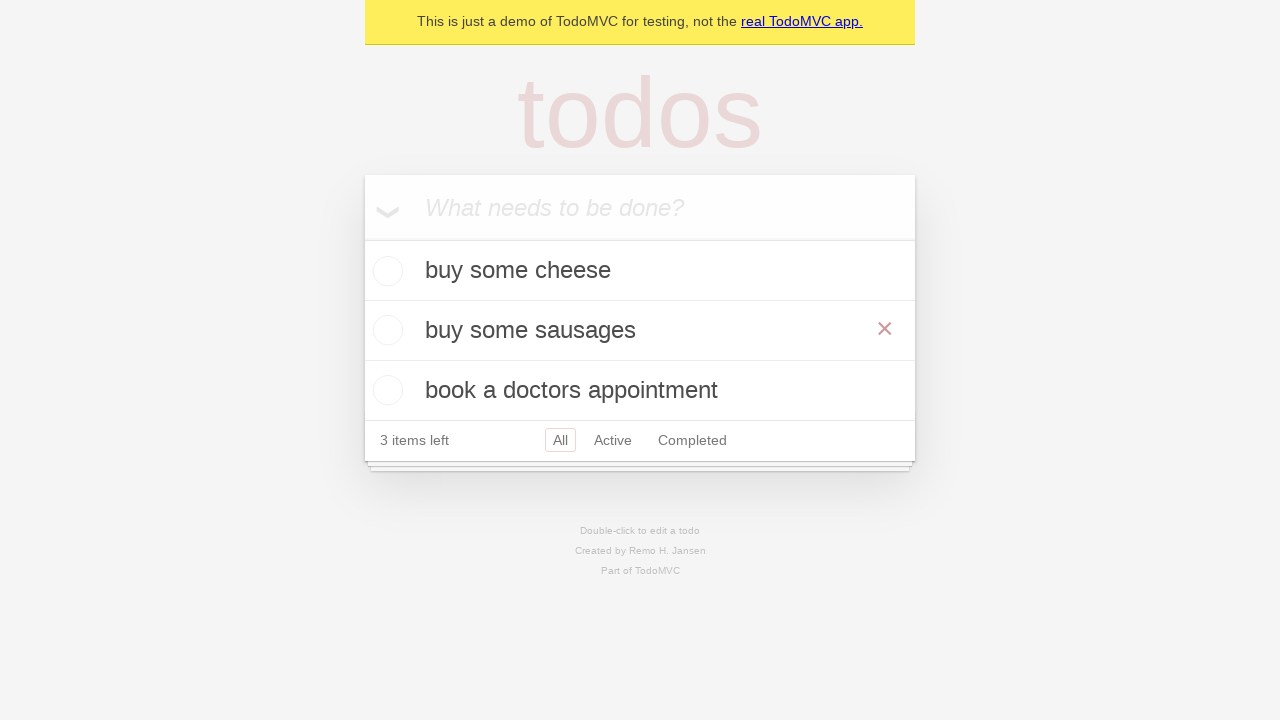